Tests adding multiple todo items by filling the input and pressing Enter, verifying items appear in the list

Starting URL: https://demo.playwright.dev/todomvc

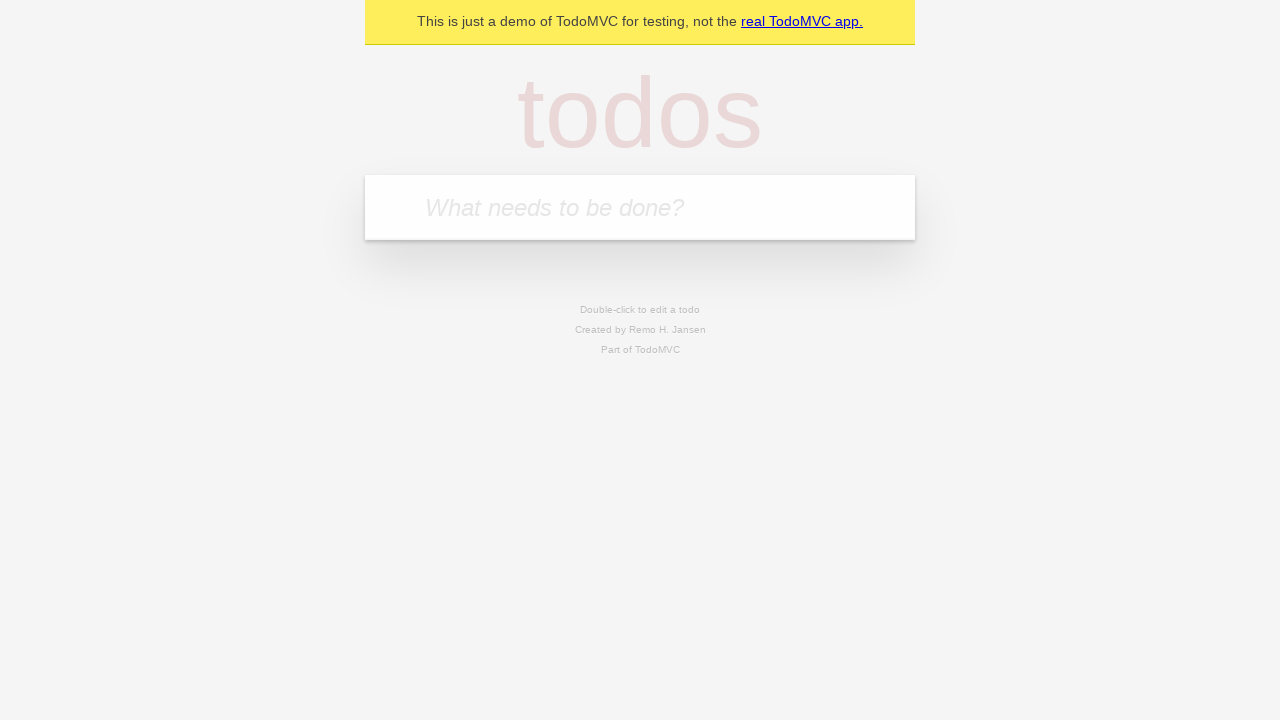

Filled todo input with 'buy some cheese' on internal:attr=[placeholder="What needs to be done?"i]
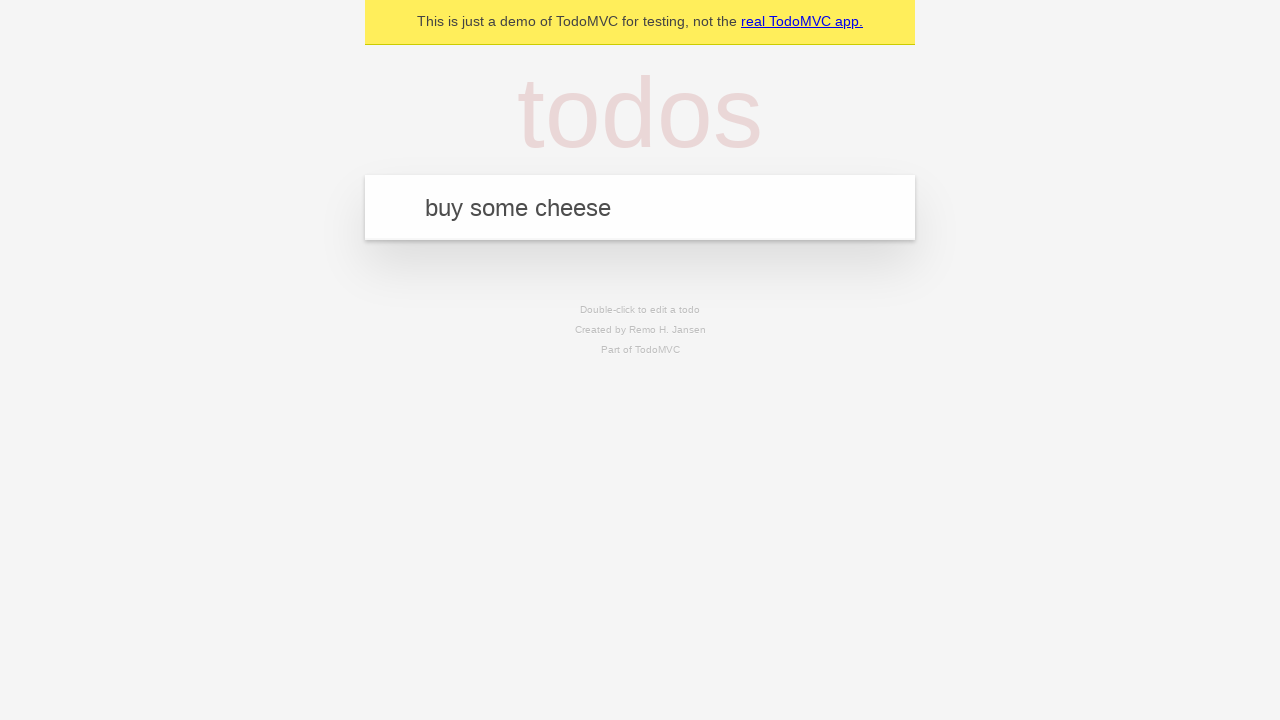

Pressed Enter to add first todo item on internal:attr=[placeholder="What needs to be done?"i]
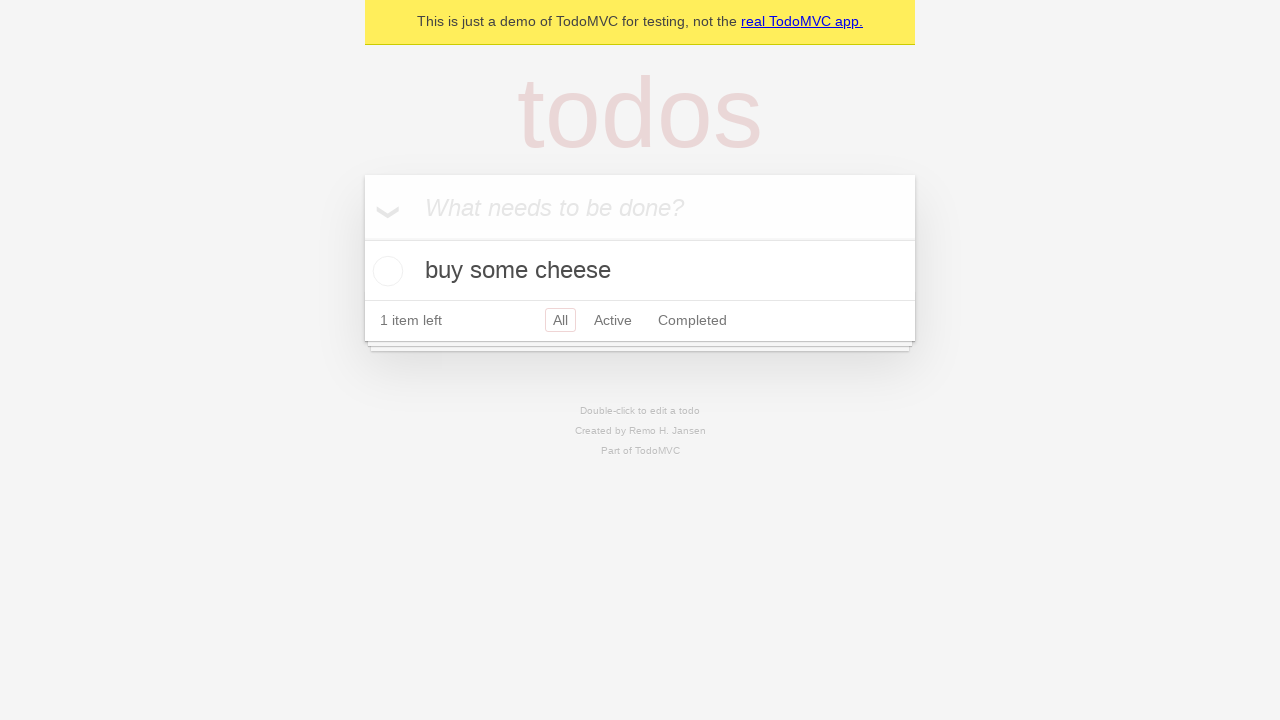

First todo item appeared in the list
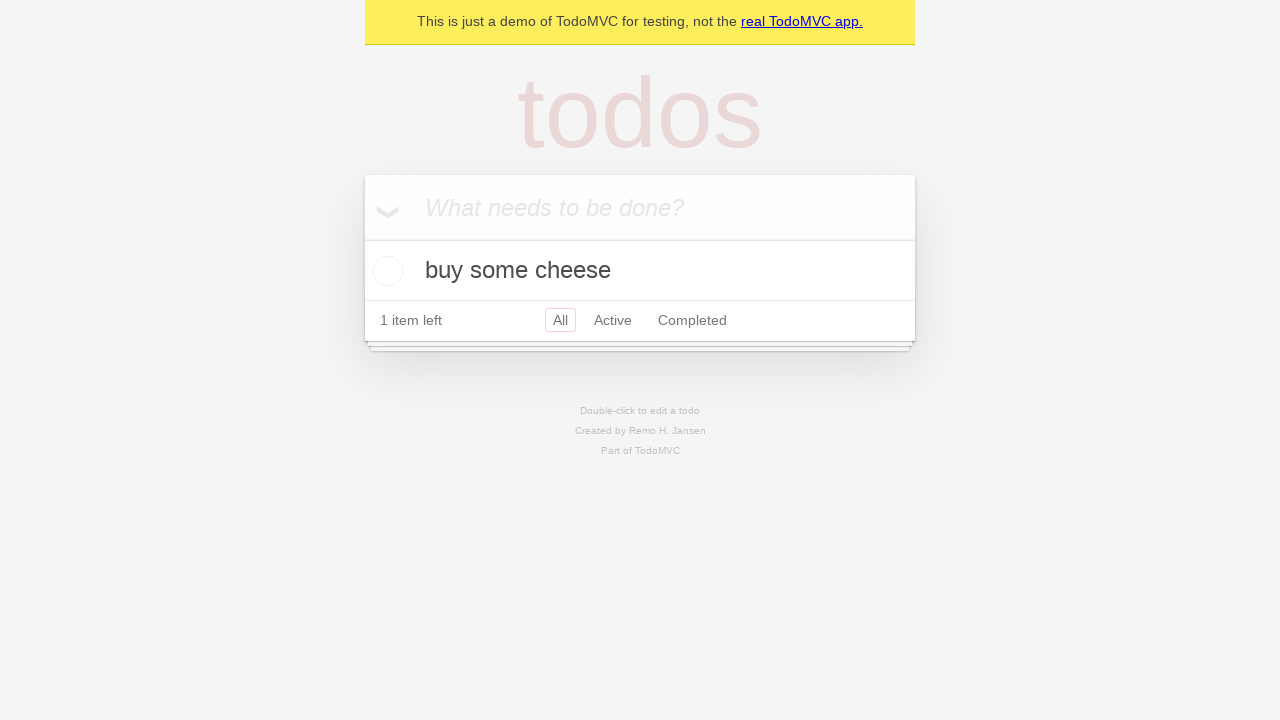

Filled todo input with 'feed the cat' on internal:attr=[placeholder="What needs to be done?"i]
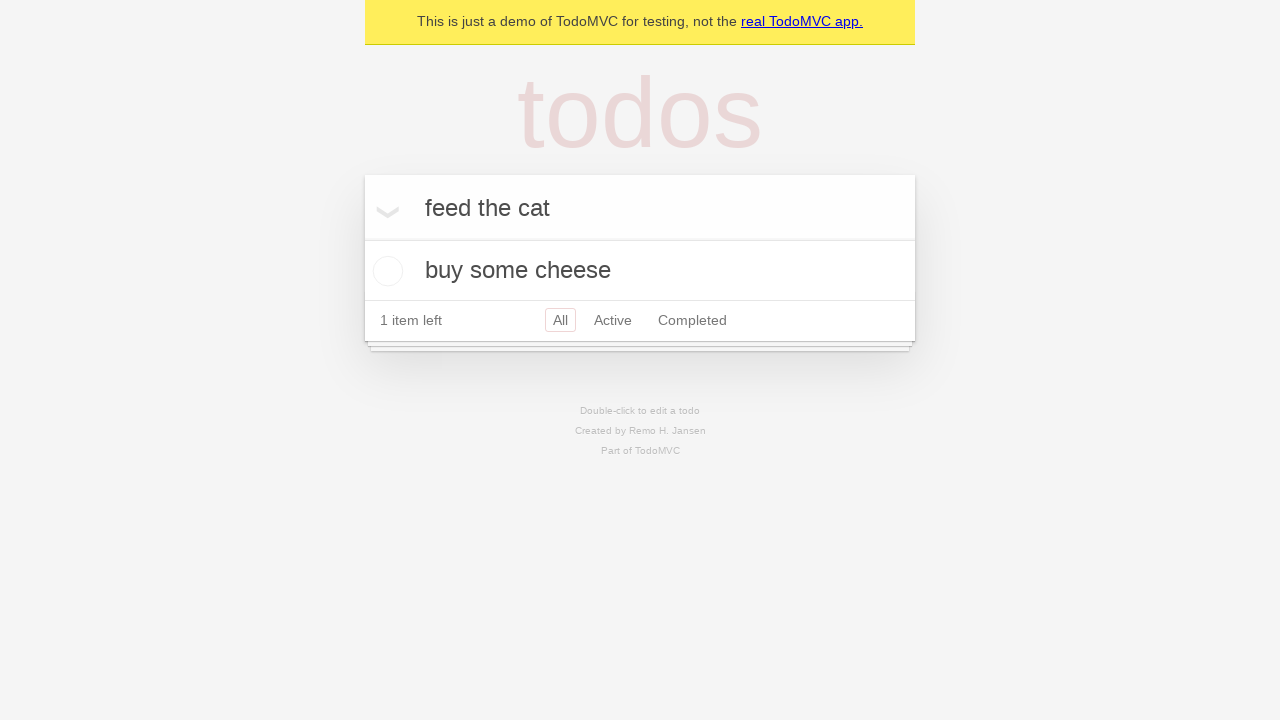

Pressed Enter to add second todo item on internal:attr=[placeholder="What needs to be done?"i]
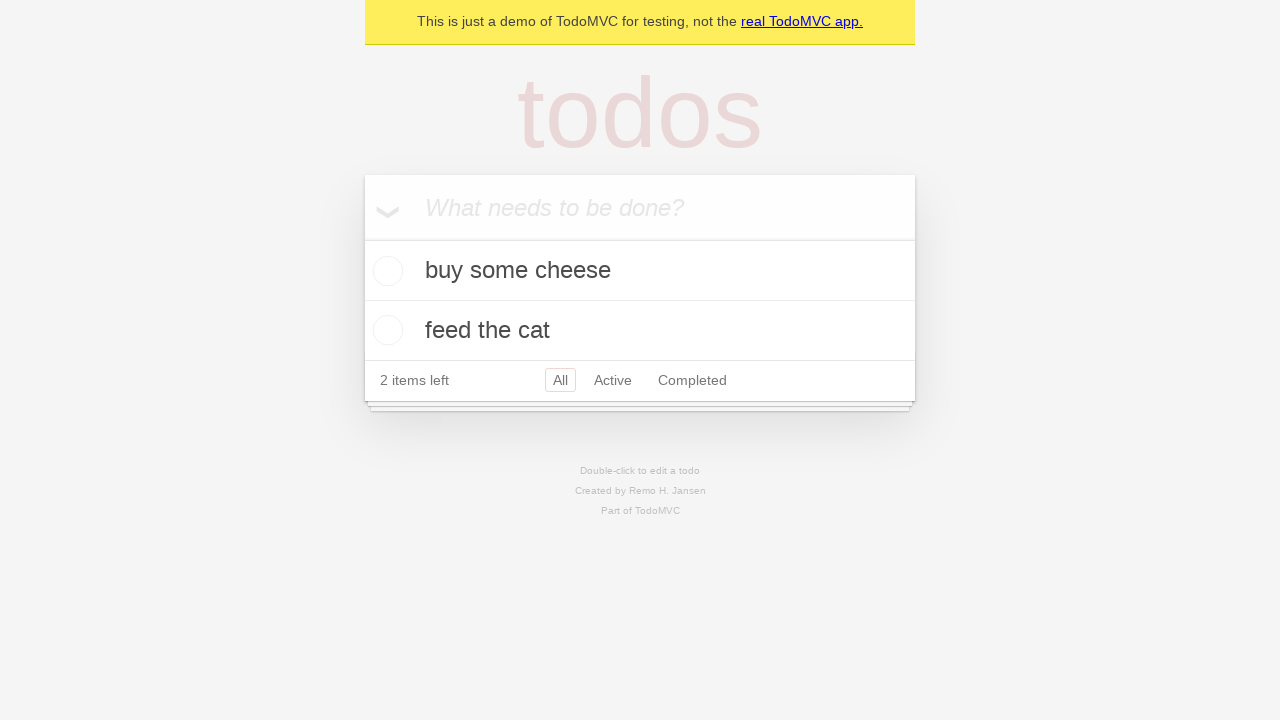

Second todo item appeared in the list
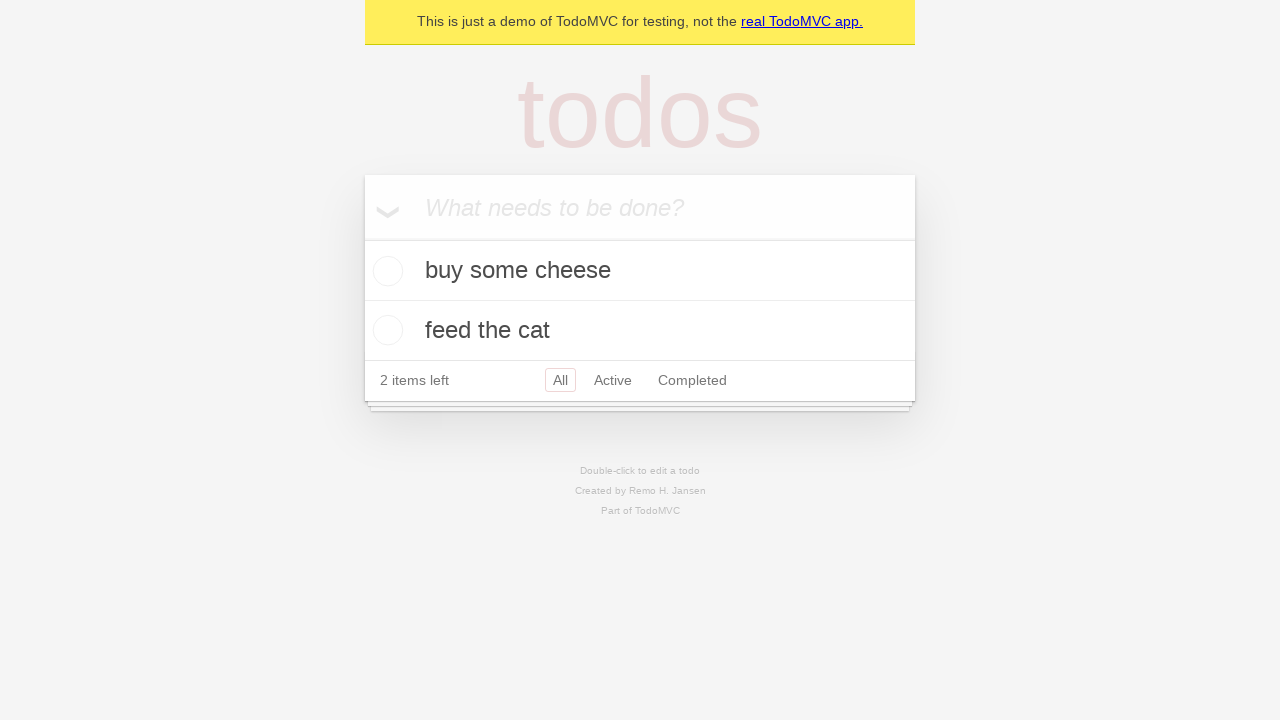

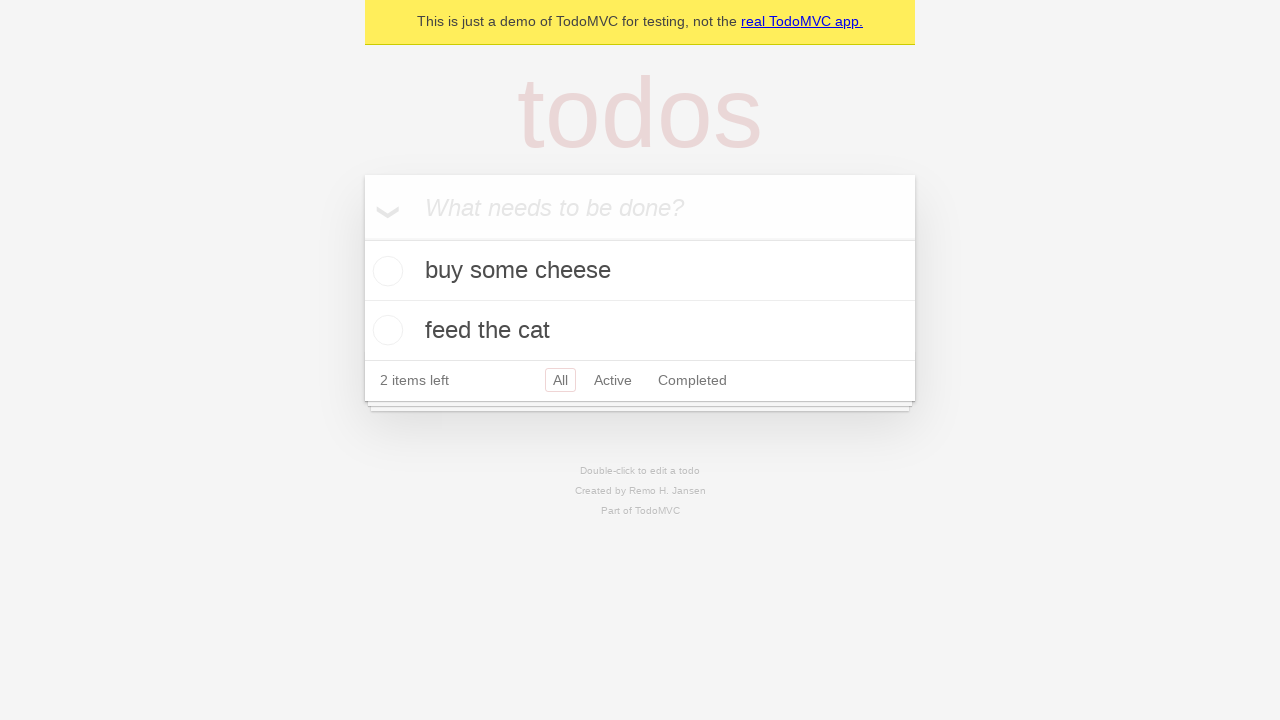